Tests keyboard input functionality by clicking on a name field, entering a name, and clicking a button on the Formy test site

Starting URL: https://formy-project.herokuapp.com/keypress

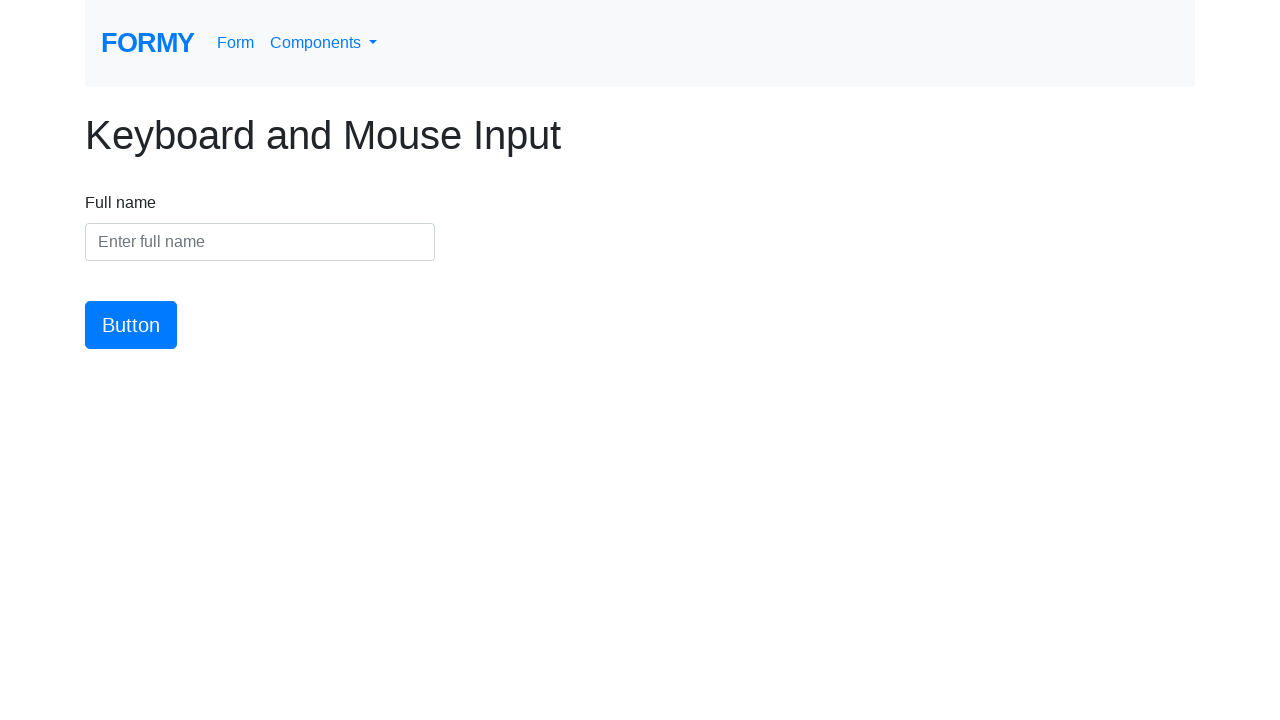

Clicked on the name input field at (260, 242) on #name
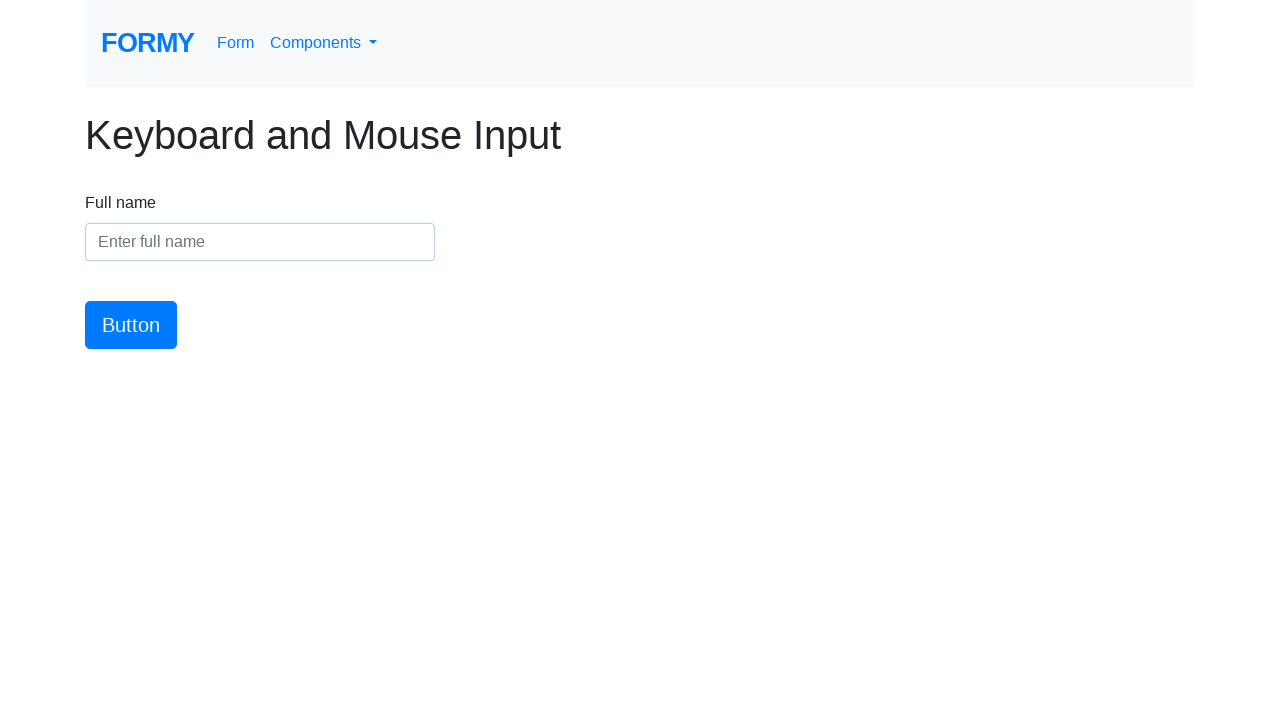

Entered 'Lena Elena' into the name field on #name
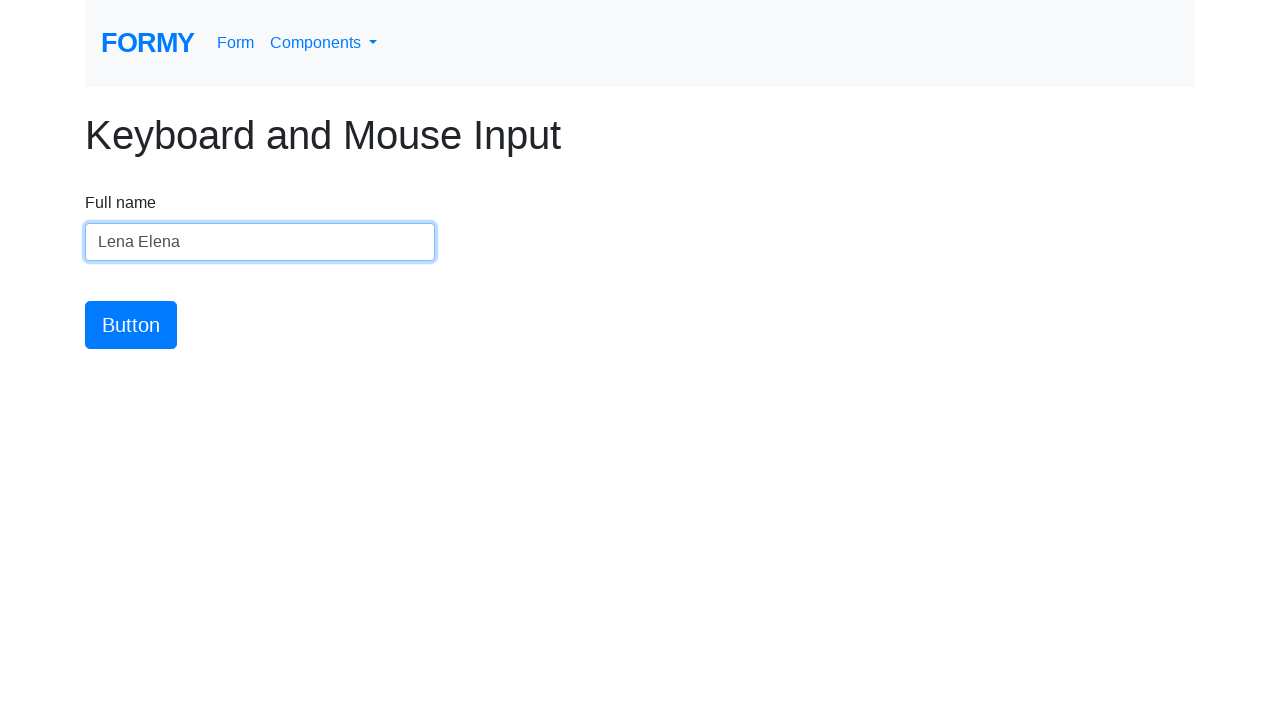

Clicked the submit button at (131, 325) on #button
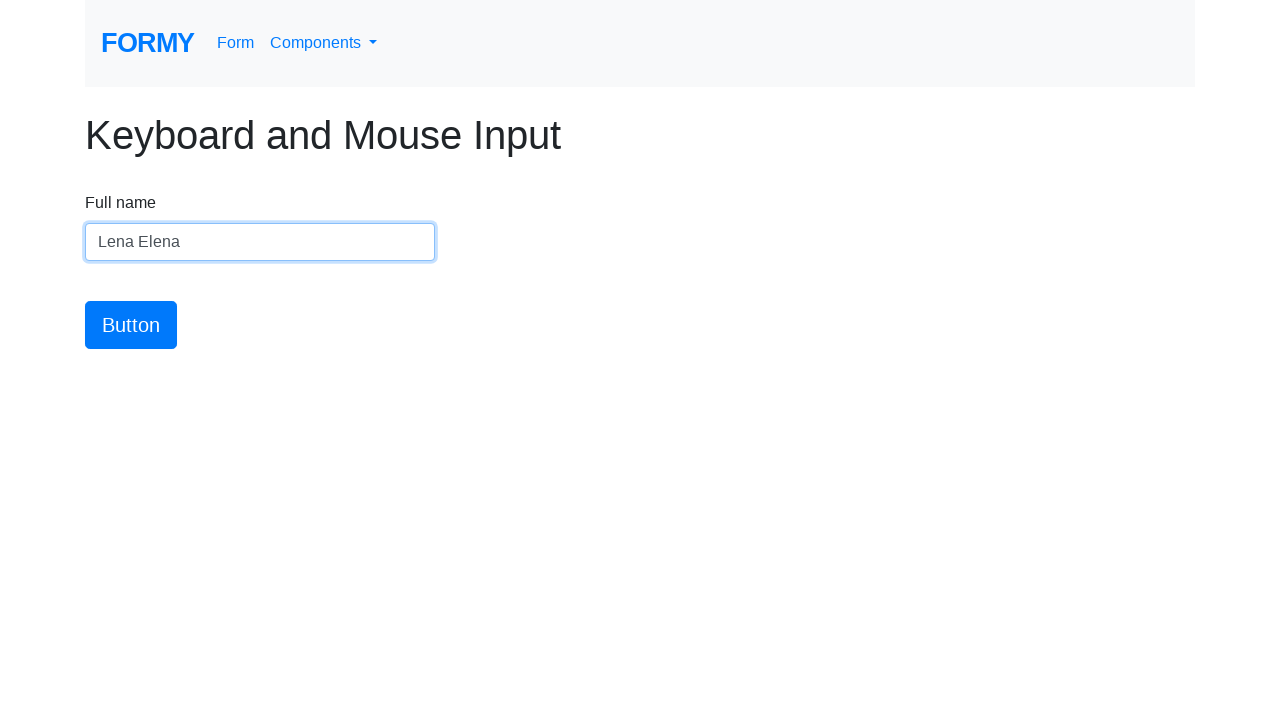

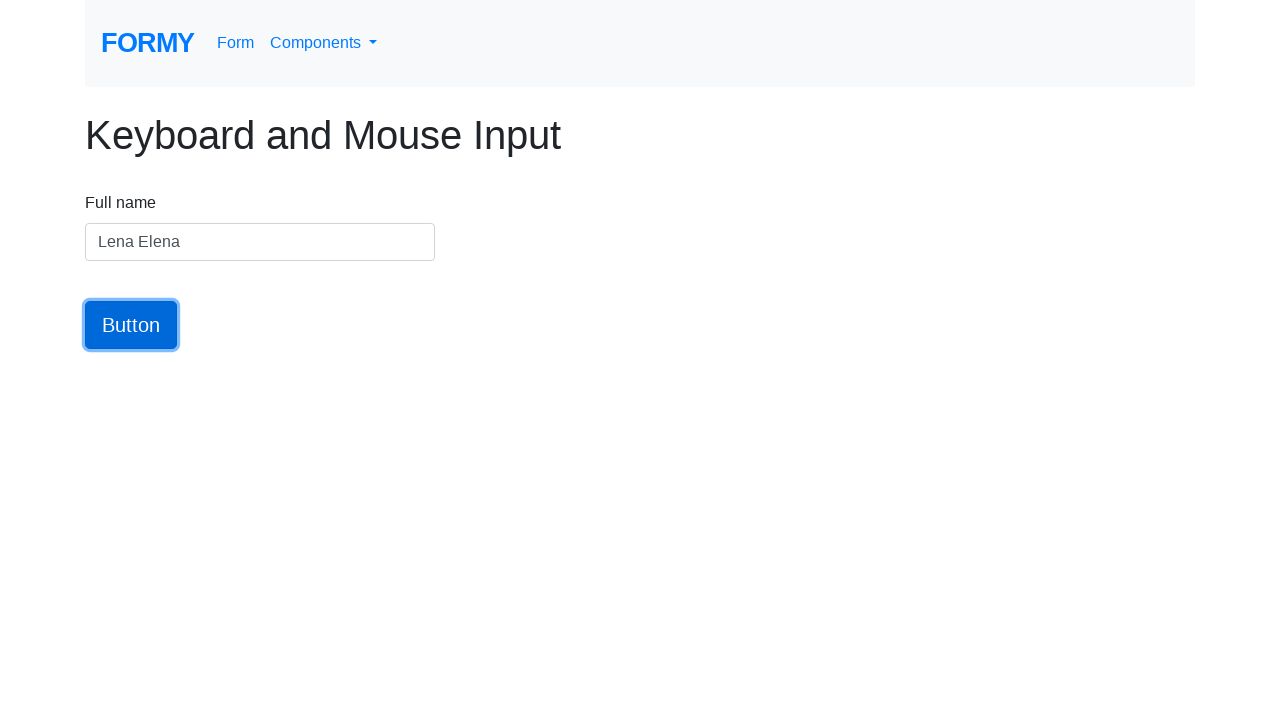